Tests browser window management methods by navigating to a website, then resizing and repositioning the browser window

Starting URL: https://www.wisequarter.com

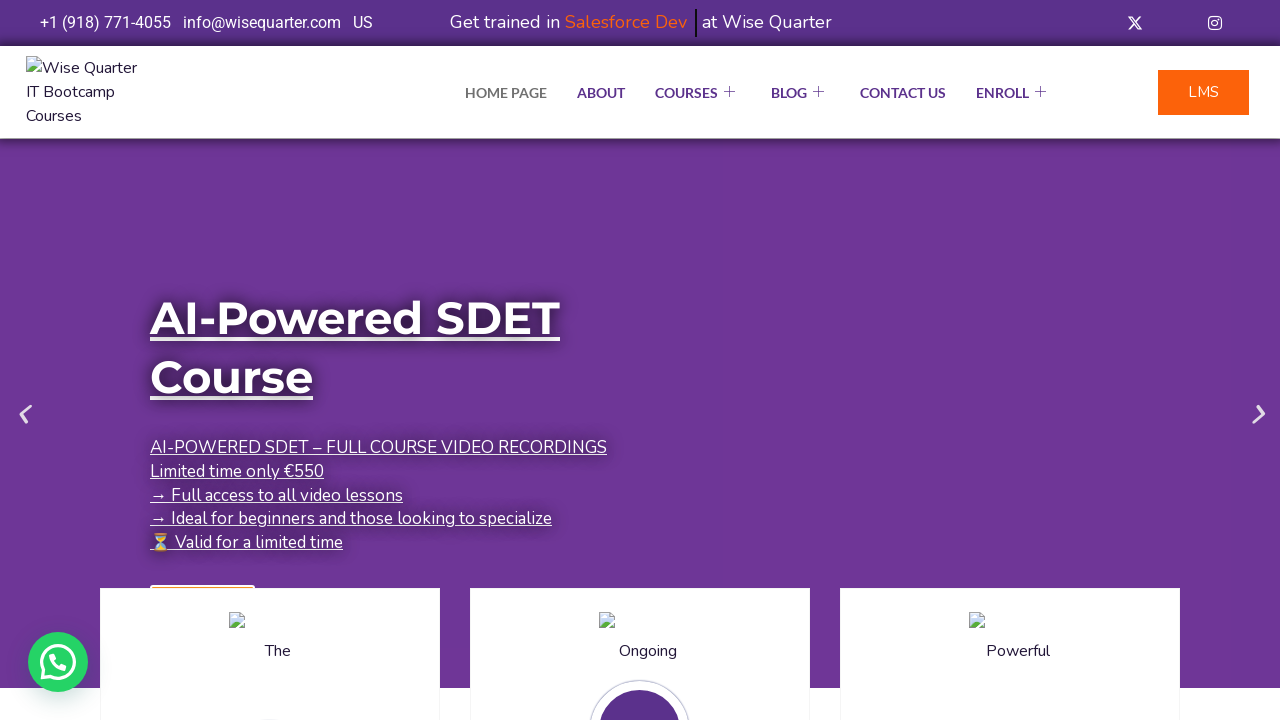

Retrieved initial viewport size
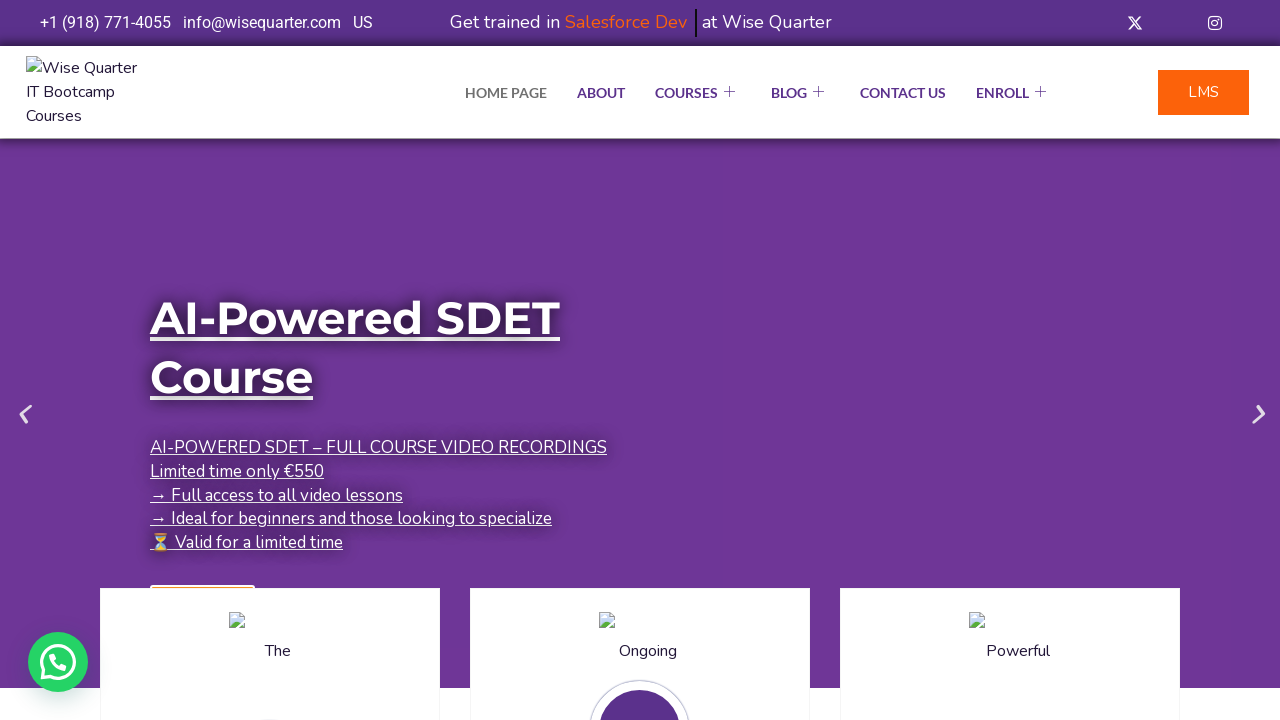

Set viewport size to 1200x500
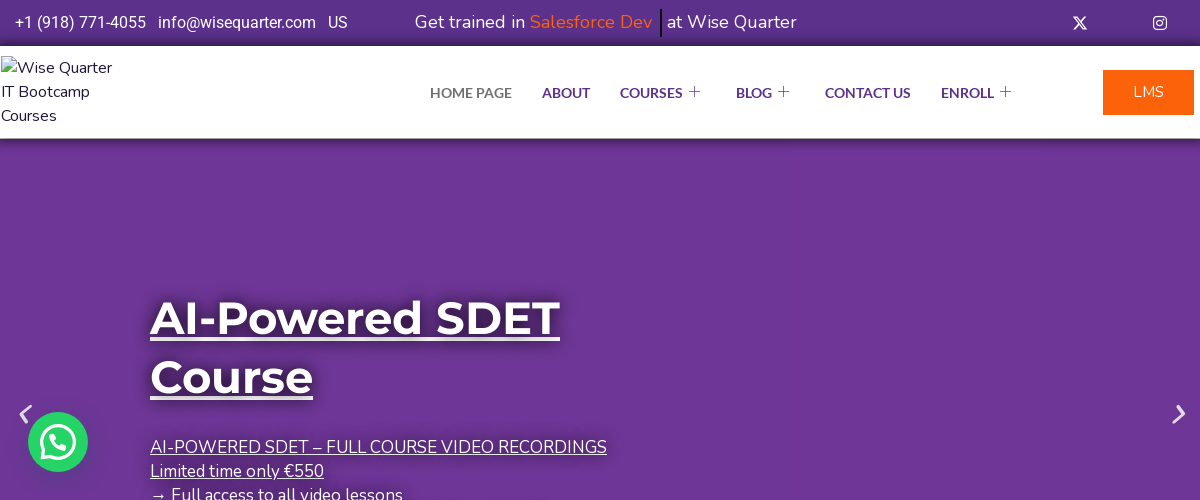

Retrieved new viewport size after resizing
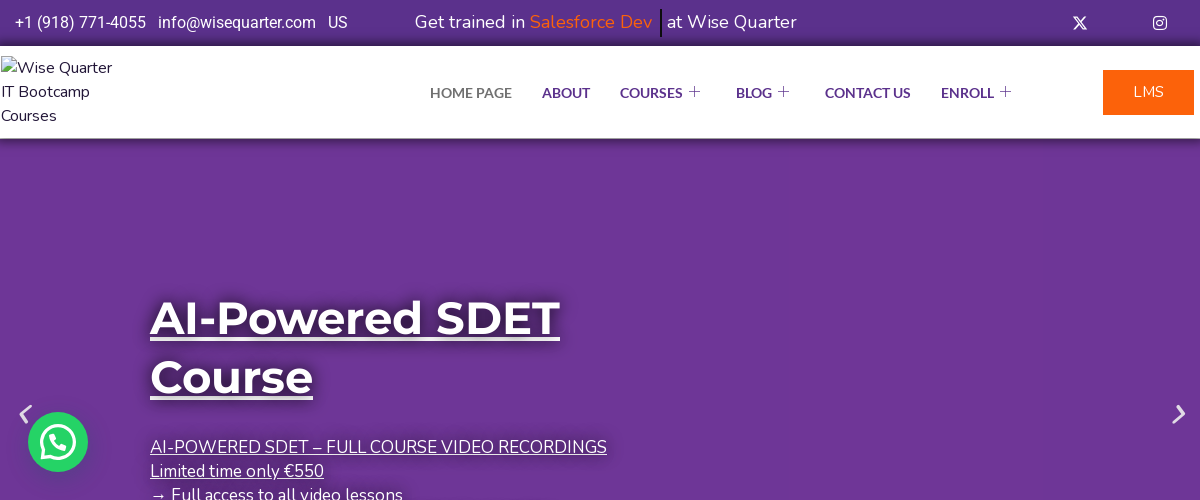

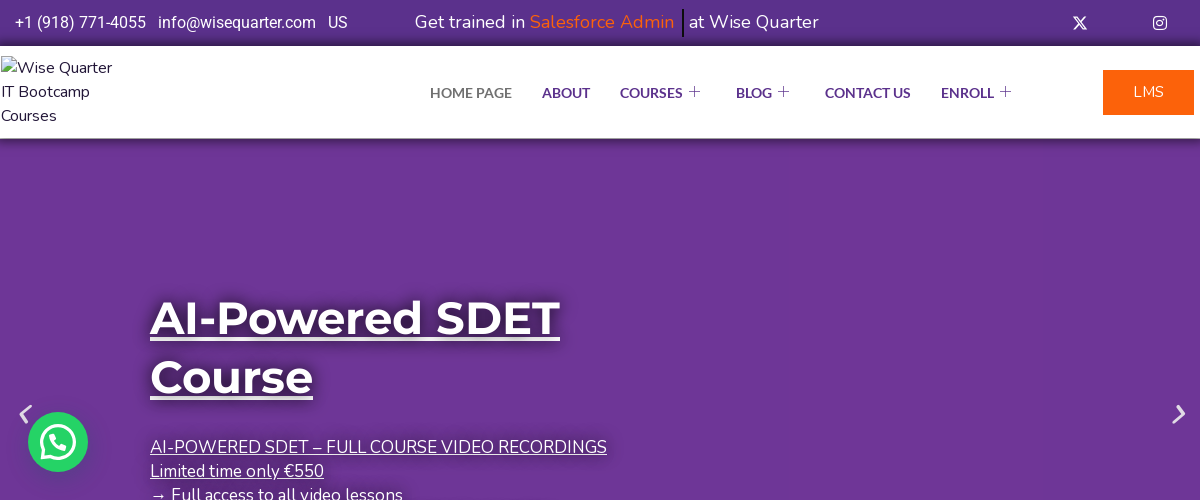